Tests interaction with a jQuery ComboTree multi-selection dropdown component by locating and clicking on the dropdown input element.

Starting URL: https://www.jqueryscript.net/demo/Drop-Down-Combo-Tree/

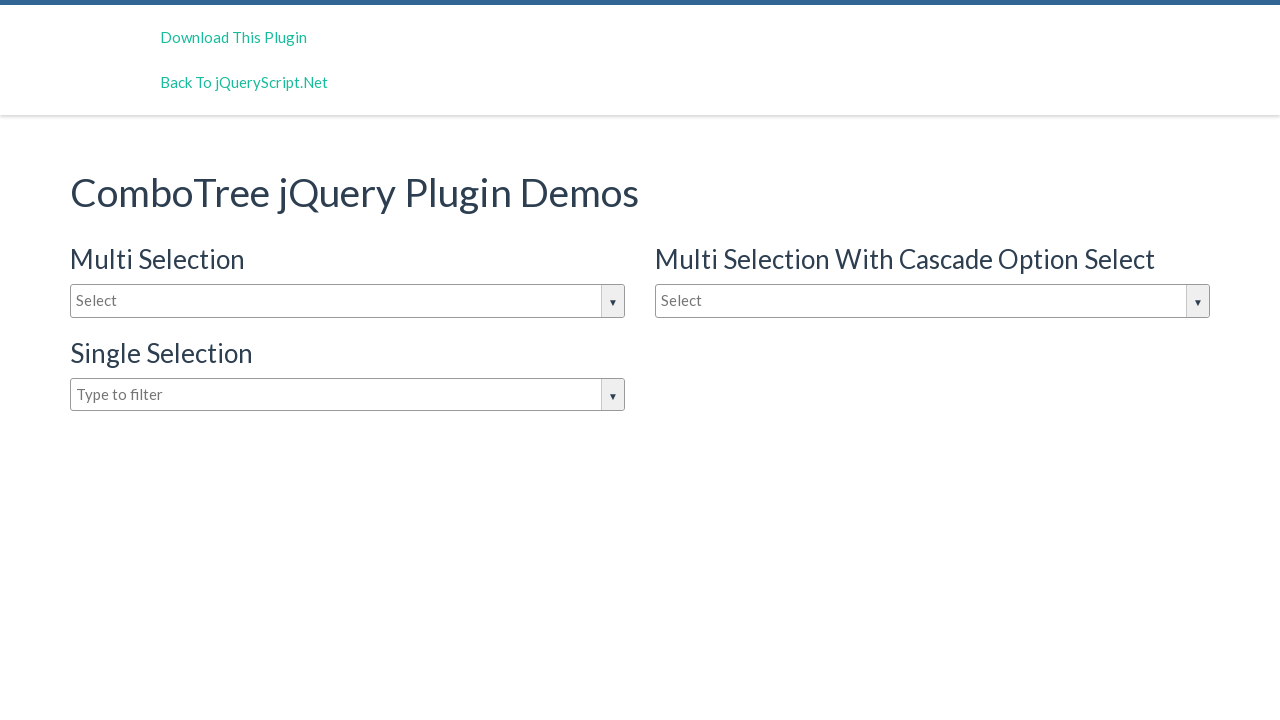

Clicked on the jQuery ComboTree multi-selection dropdown input element at (348, 301) on input#justAnInputBox
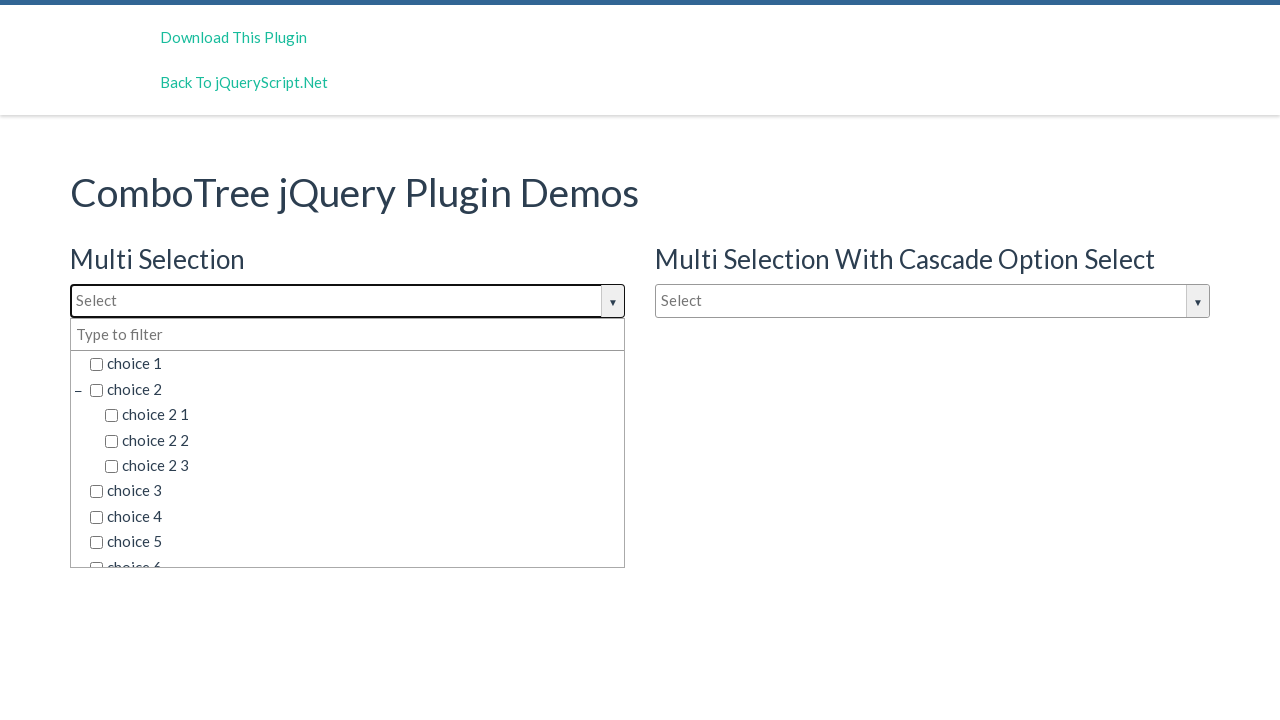

Confirmed dropdown input element is visible and interactive
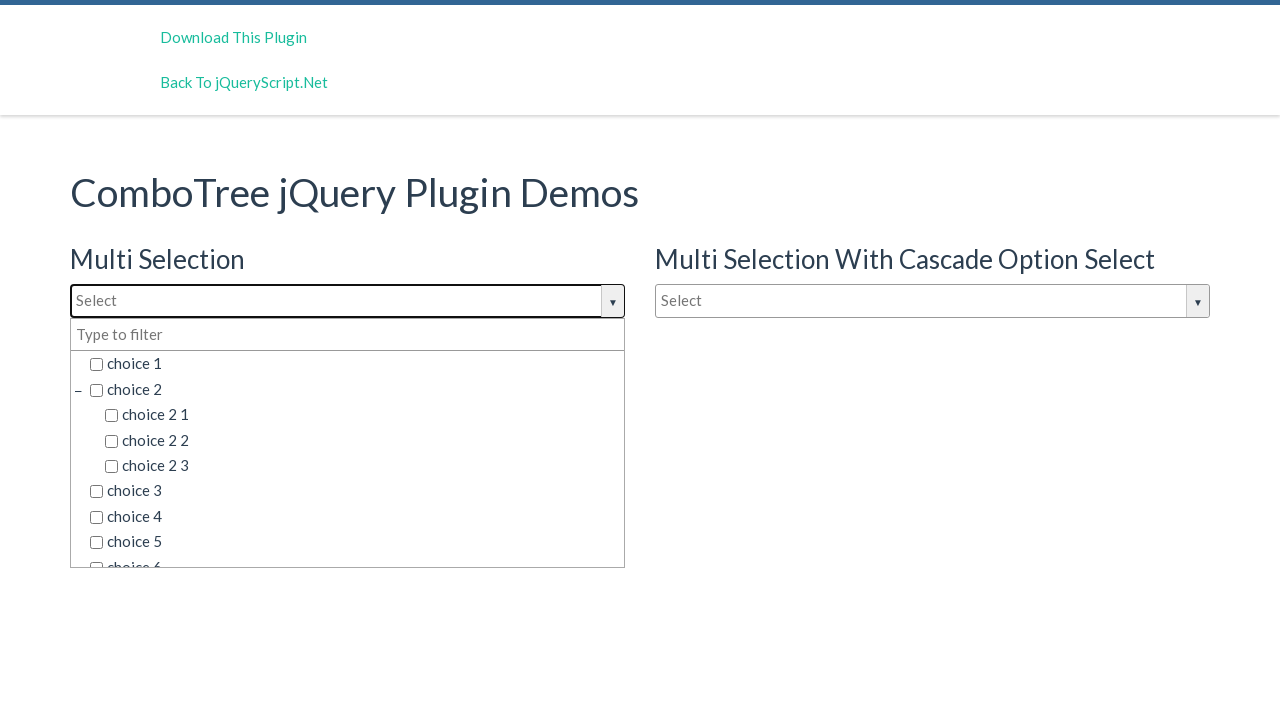

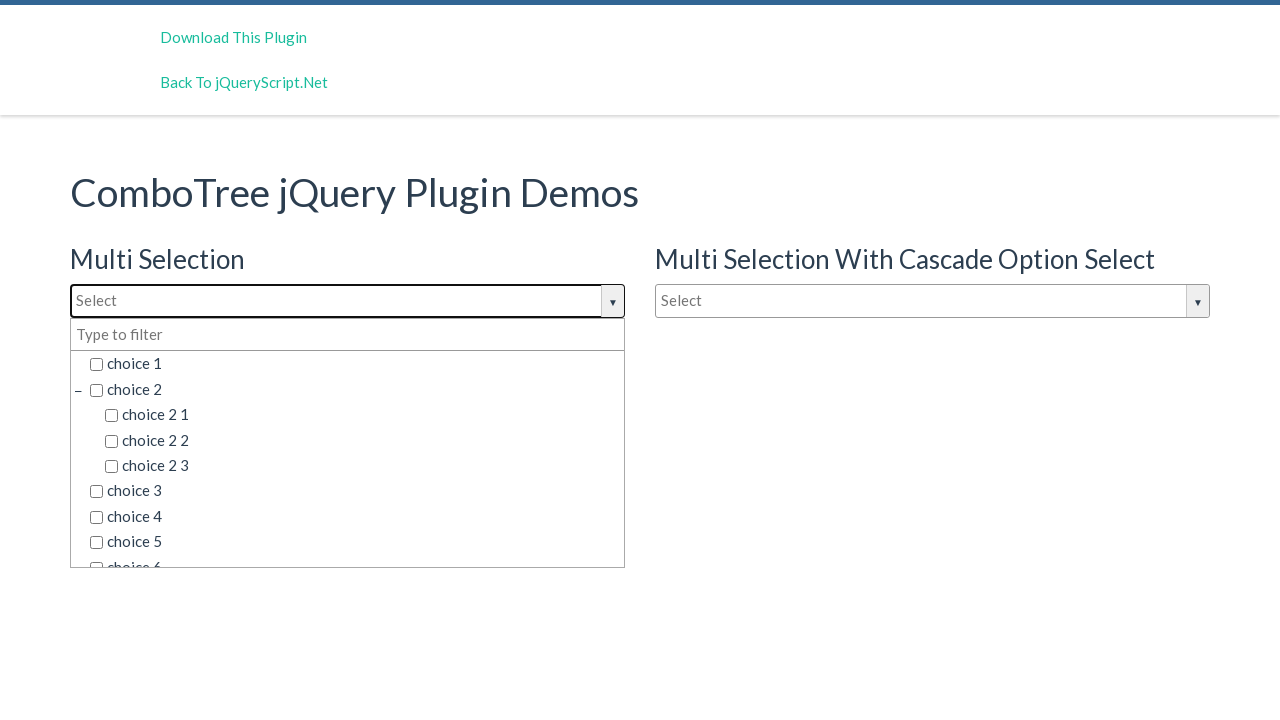